Tests highlighting an element on a page by finding a specific element and visually highlighting it with a red dashed border using JavaScript styling.

Starting URL: http://the-internet.herokuapp.com/large

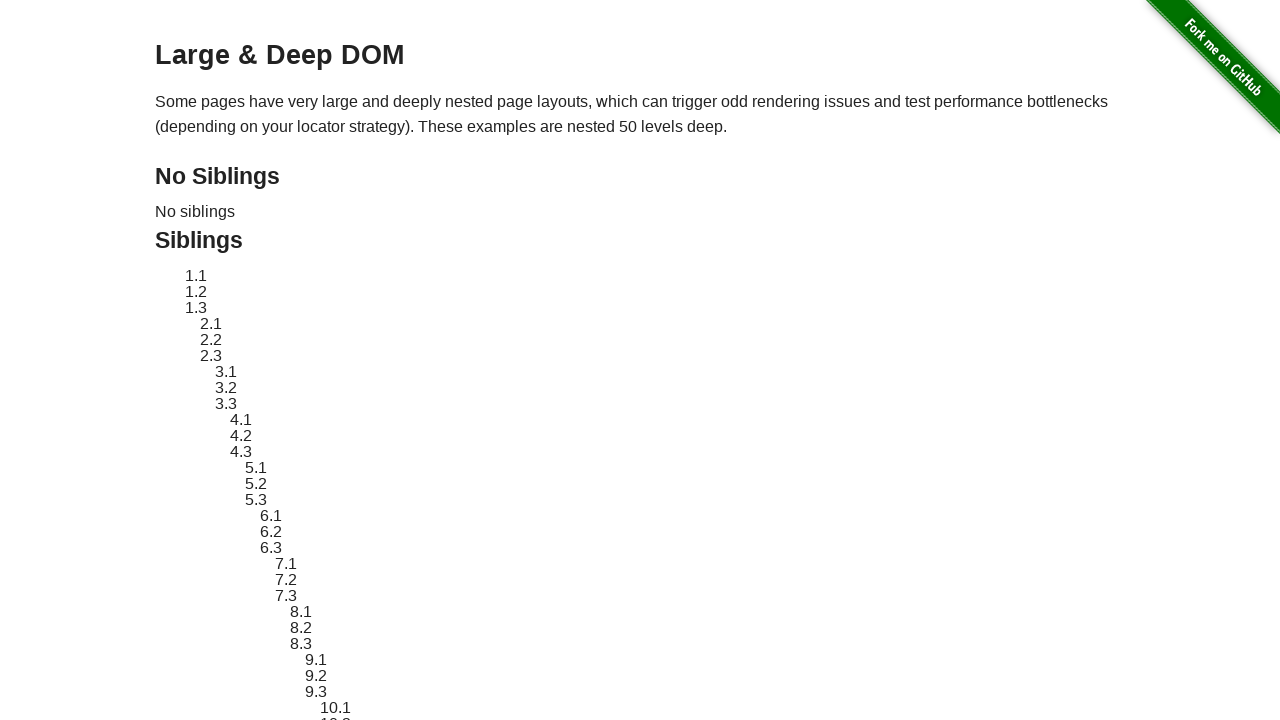

Located element with ID 'sibling-2.3' using CSS selector
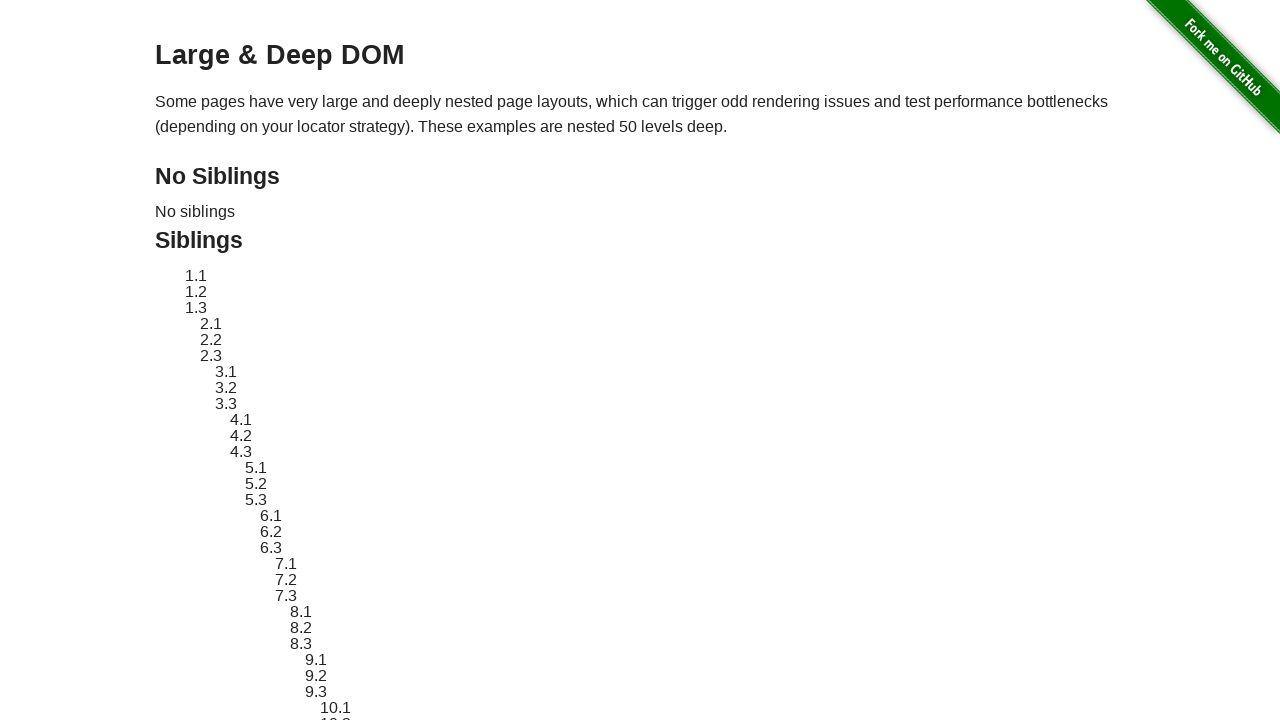

Element became visible
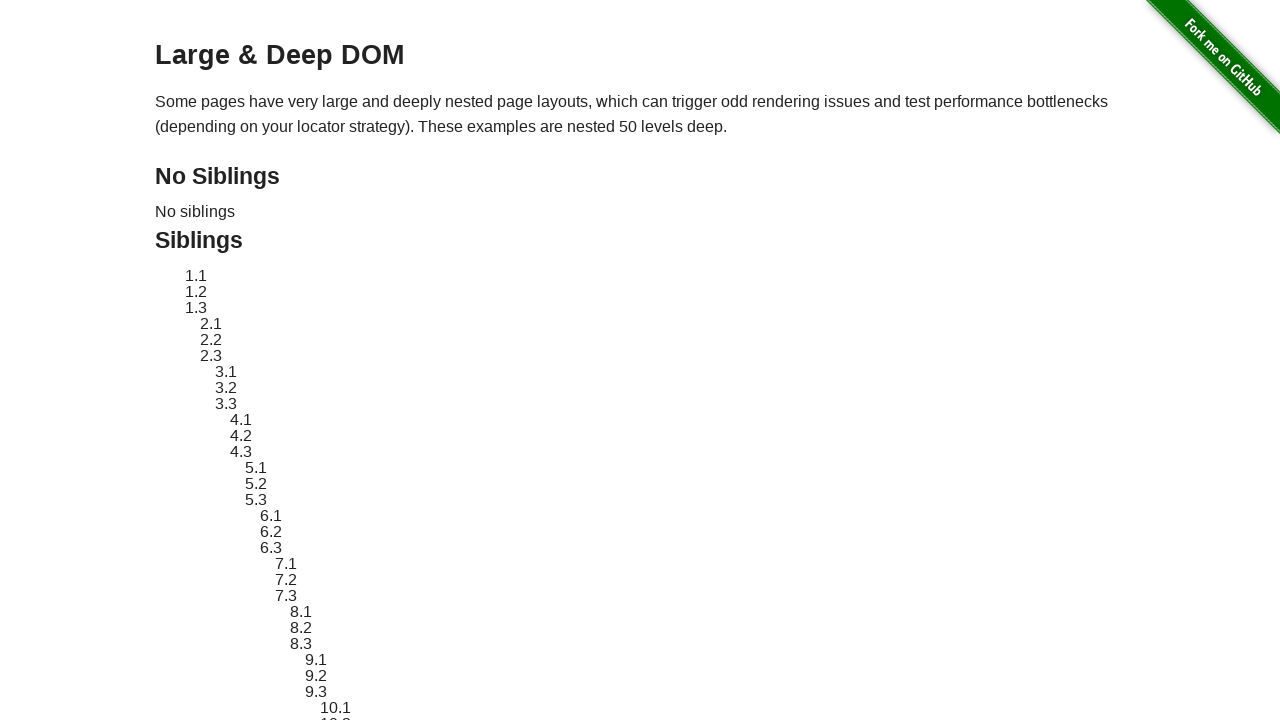

Retrieved and stored original element style
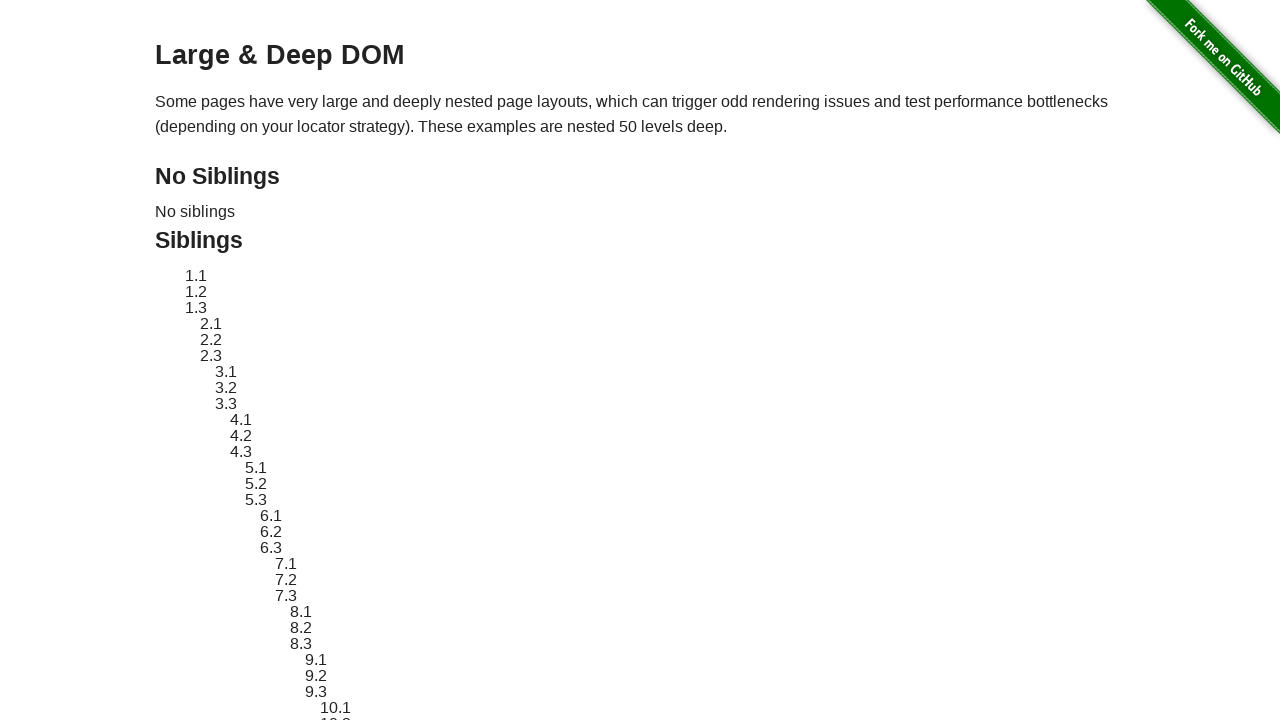

Applied red dashed border styling to highlight the element
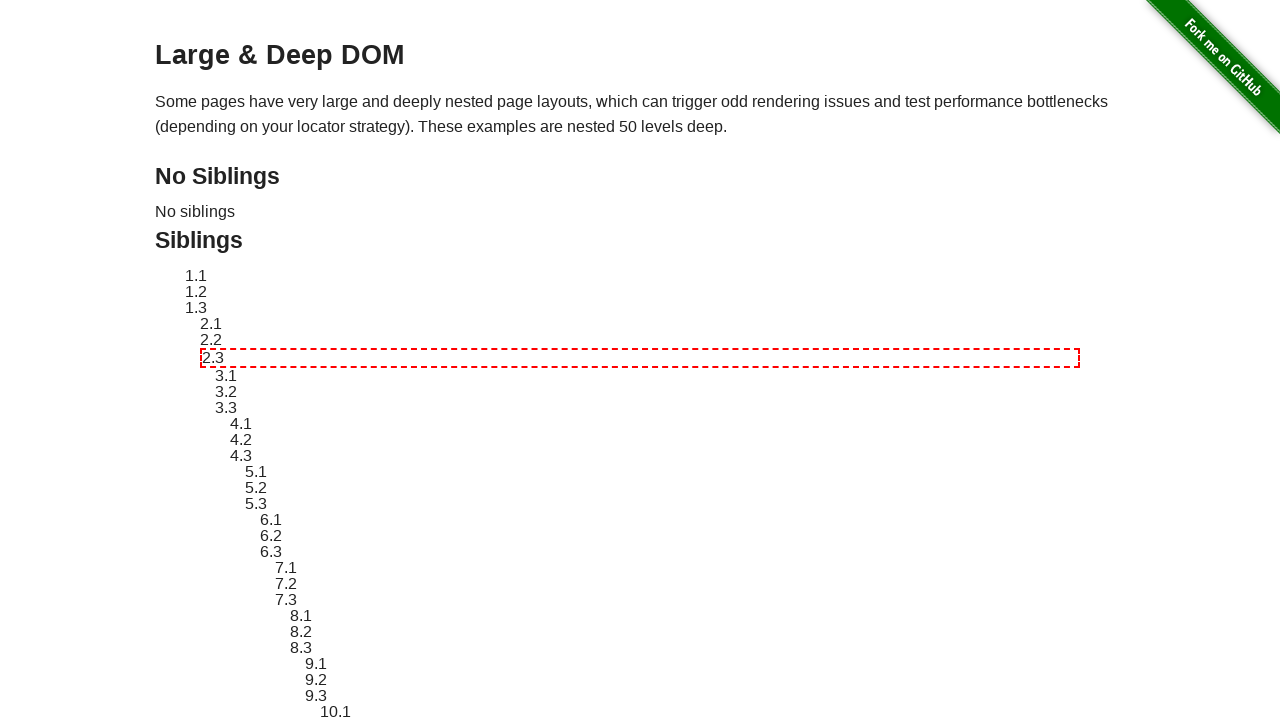

Waited 3 seconds to display highlight effect
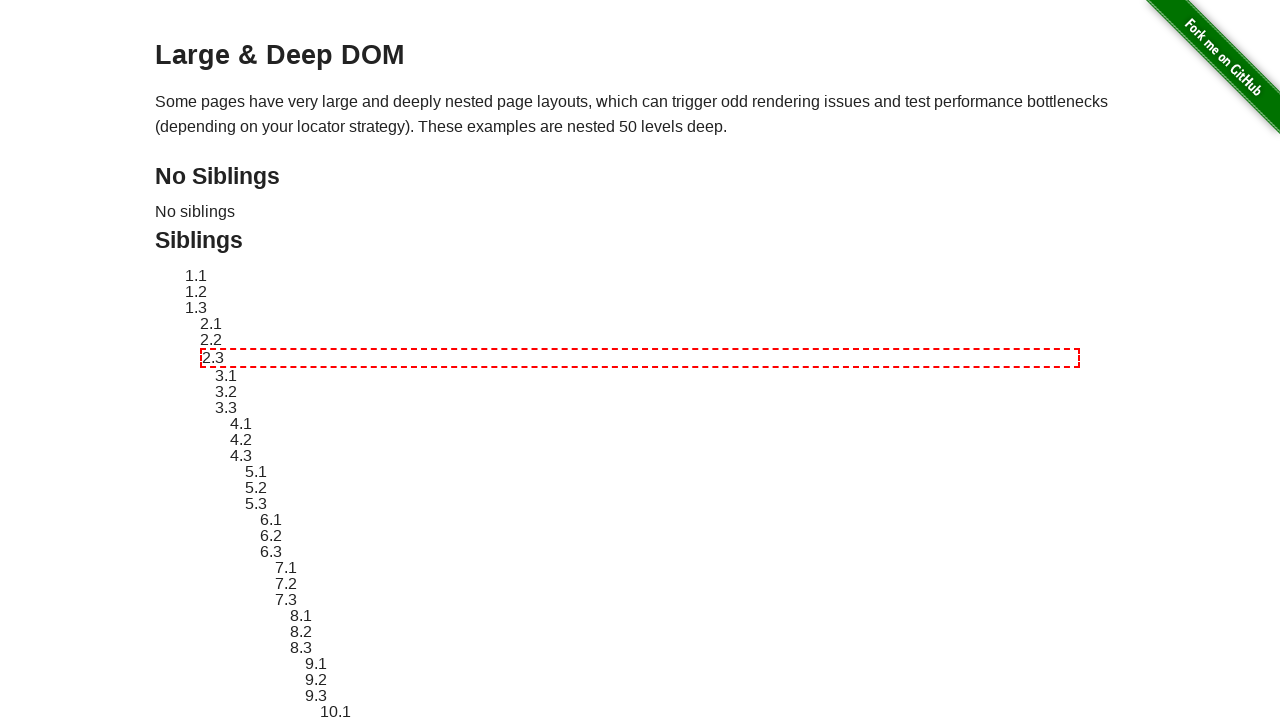

Reverted element style to original state
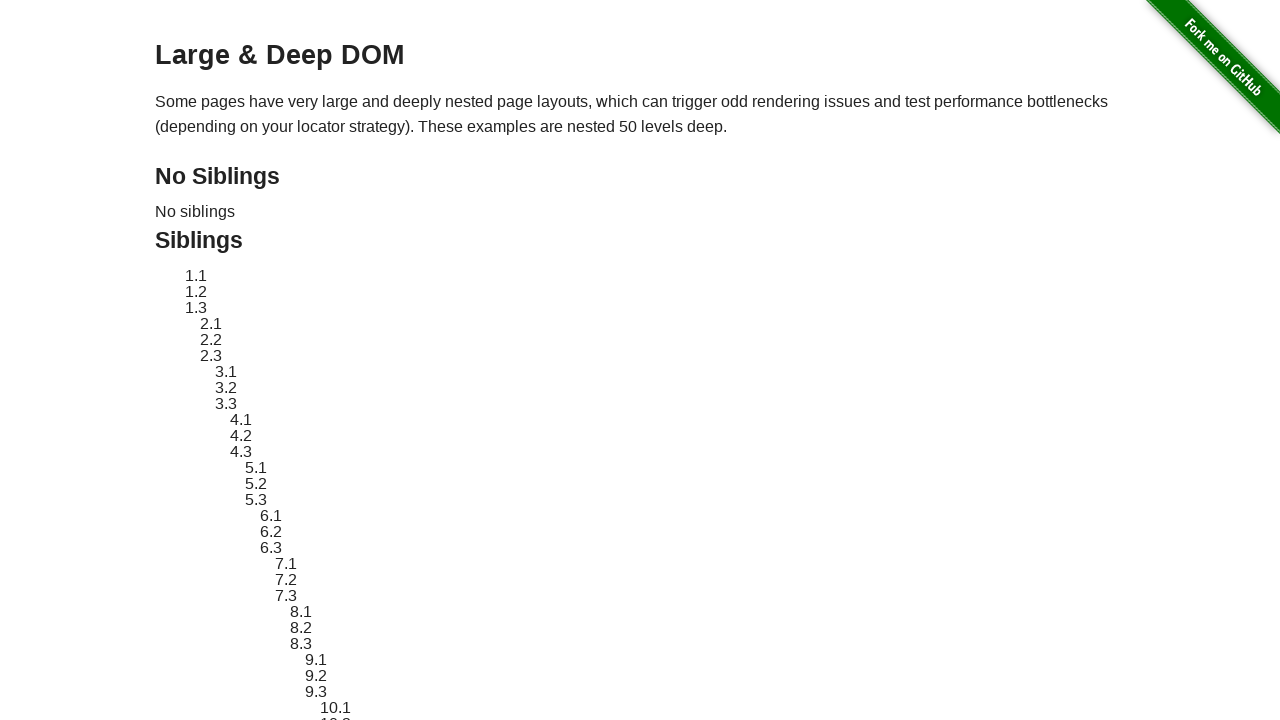

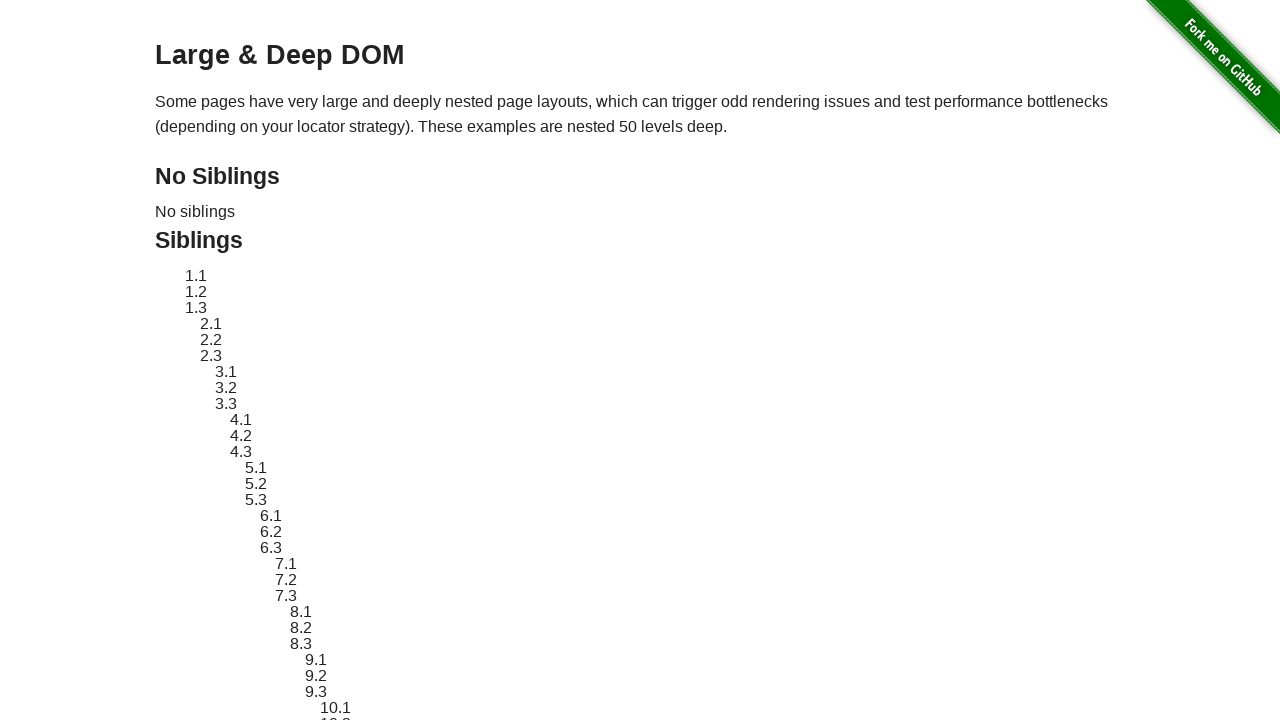